Tests an explicit wait scenario by waiting for a price element to display "100", then clicking a book button, reading a dynamic value, calculating a mathematical result (log of absolute value of 12*sin(x)), entering the answer, and submitting the form.

Starting URL: http://suninjuly.github.io/explicit_wait2.html

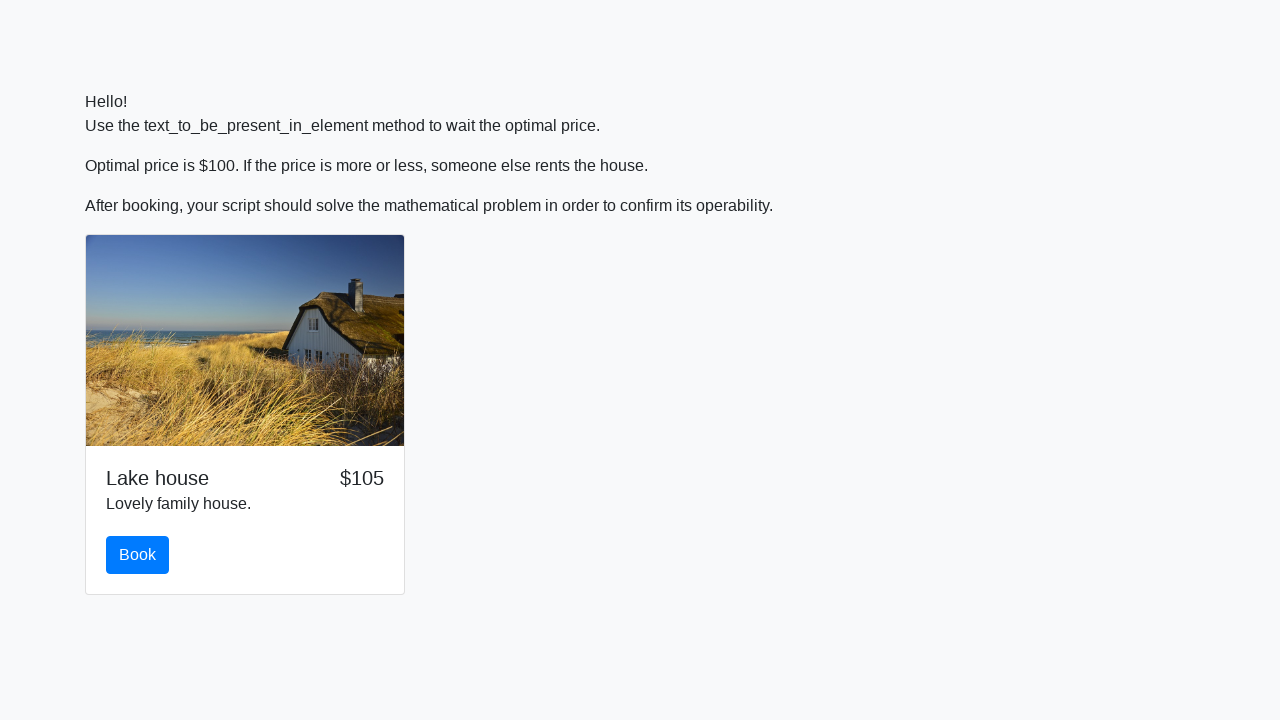

Waited for price element to display '100'
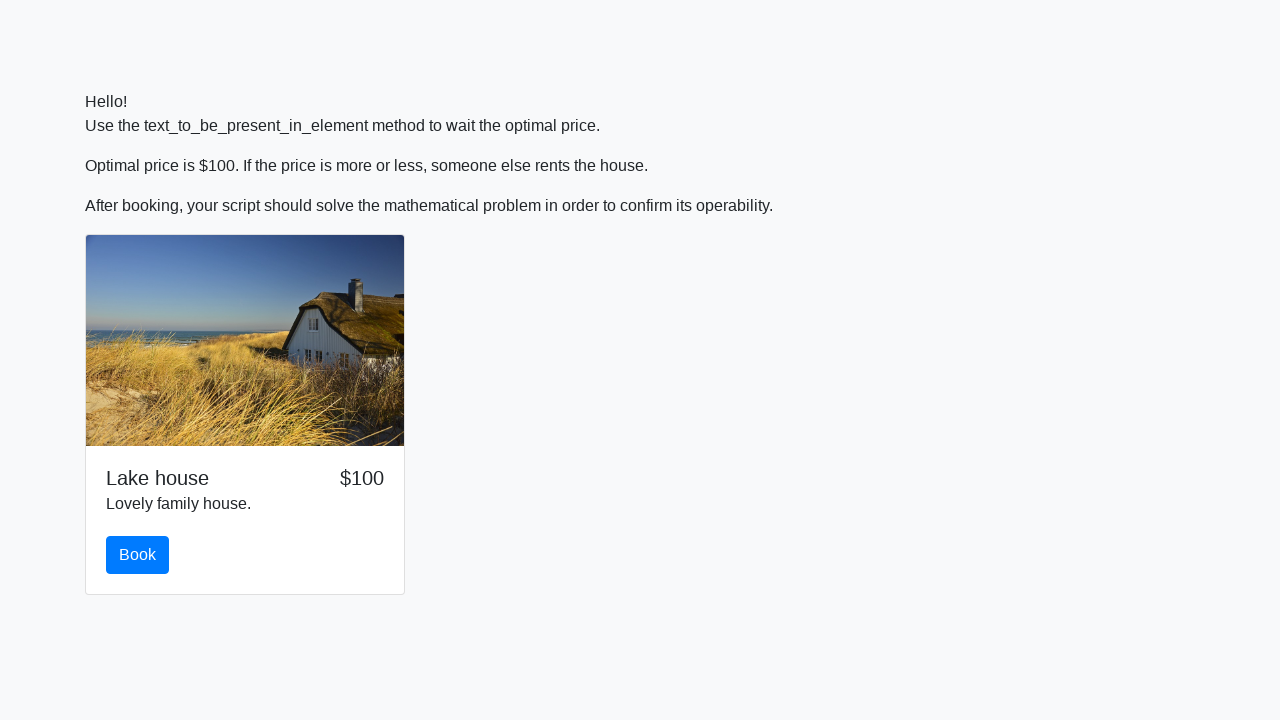

Clicked the book button at (138, 555) on #book
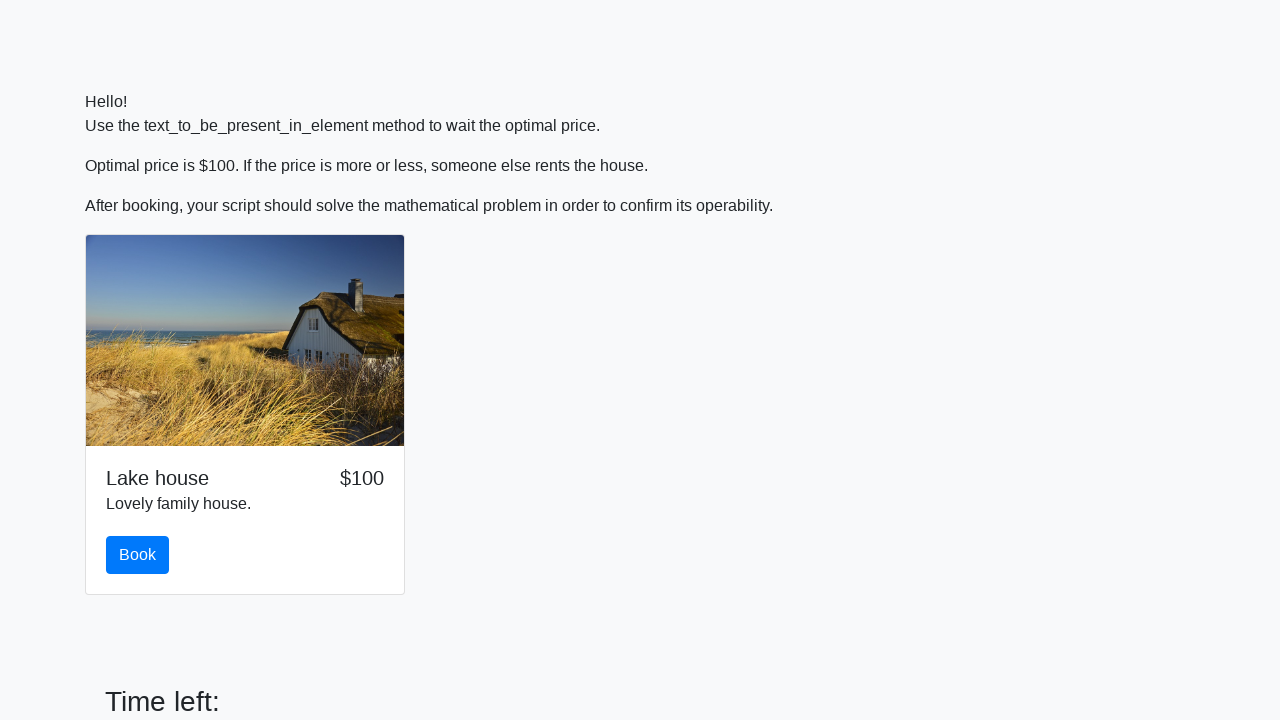

Retrieved x value from input_value element: 946
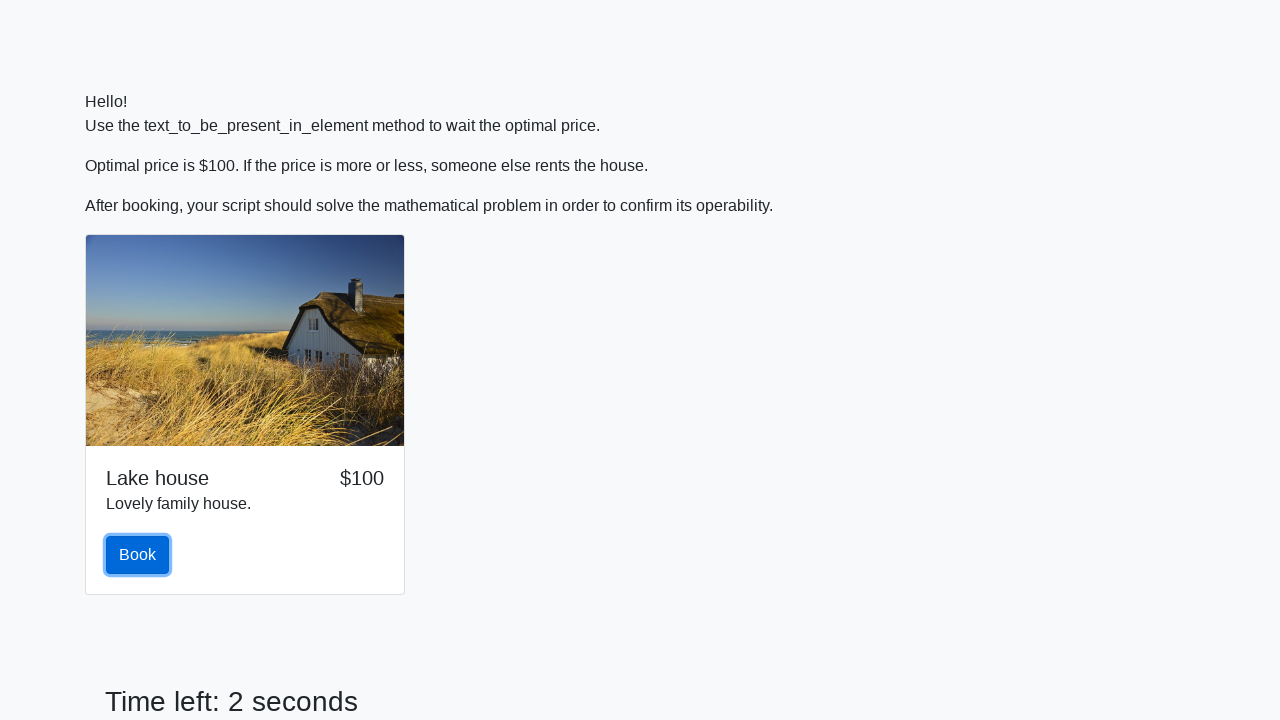

Calculated result using formula log(abs(12*sin(946))) = 1.4946681063776297
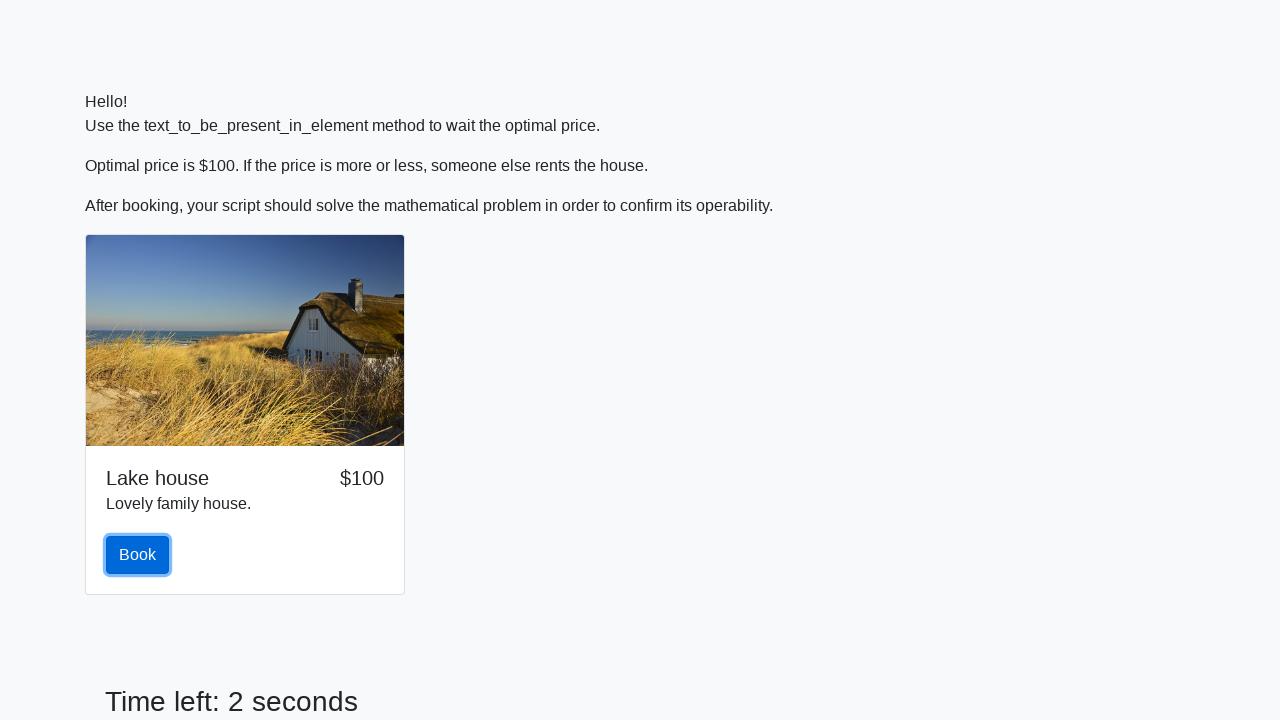

Filled answer field with calculated value: 1.4946681063776297 on #answer
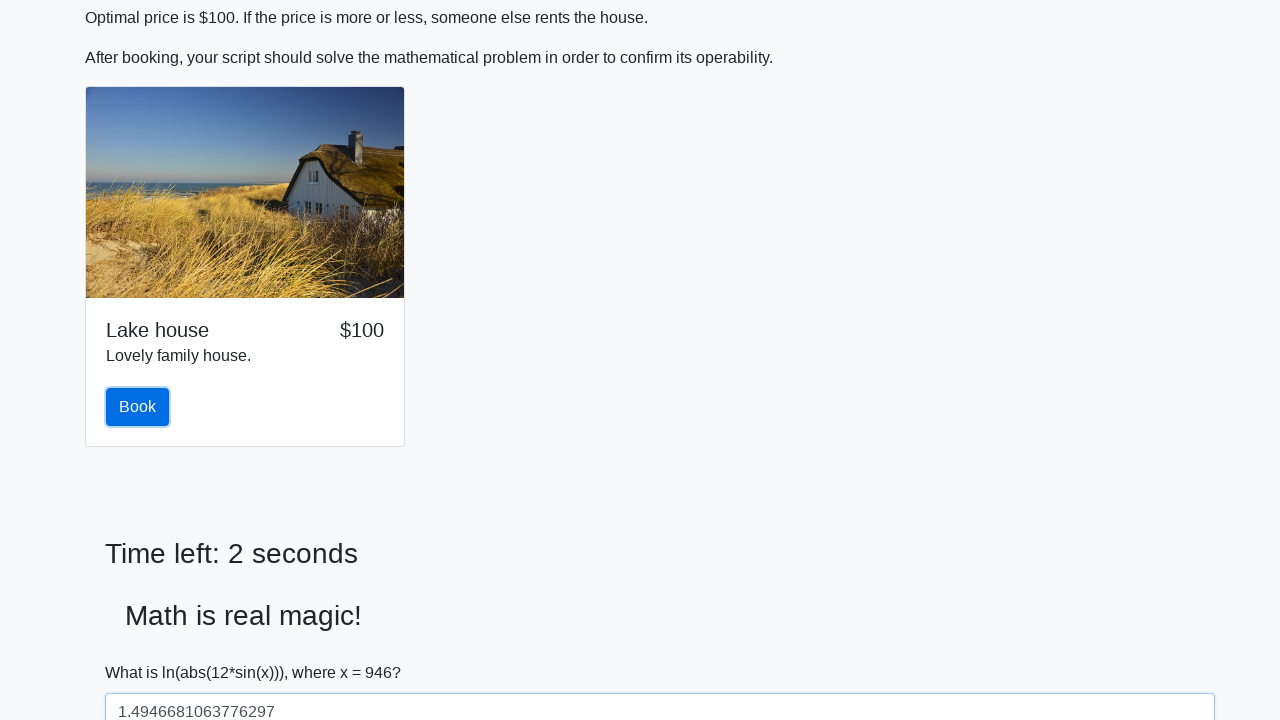

Clicked solve button to submit the form at (143, 651) on #solve
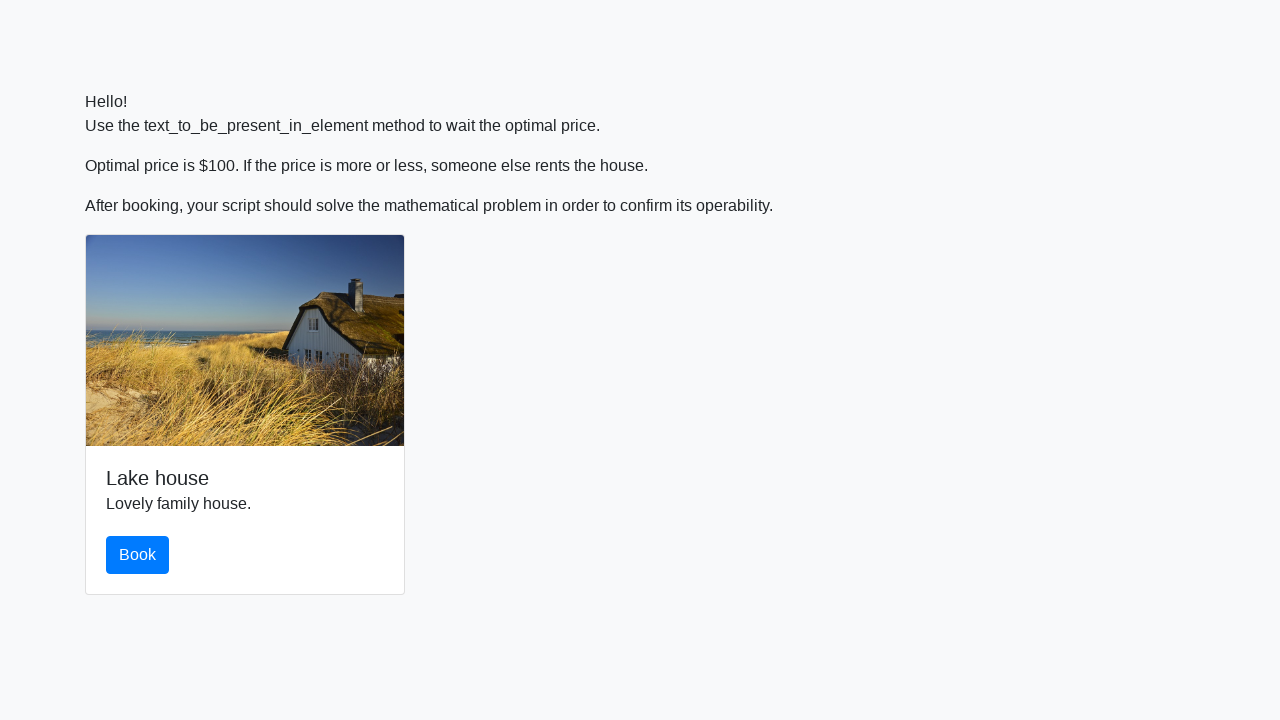

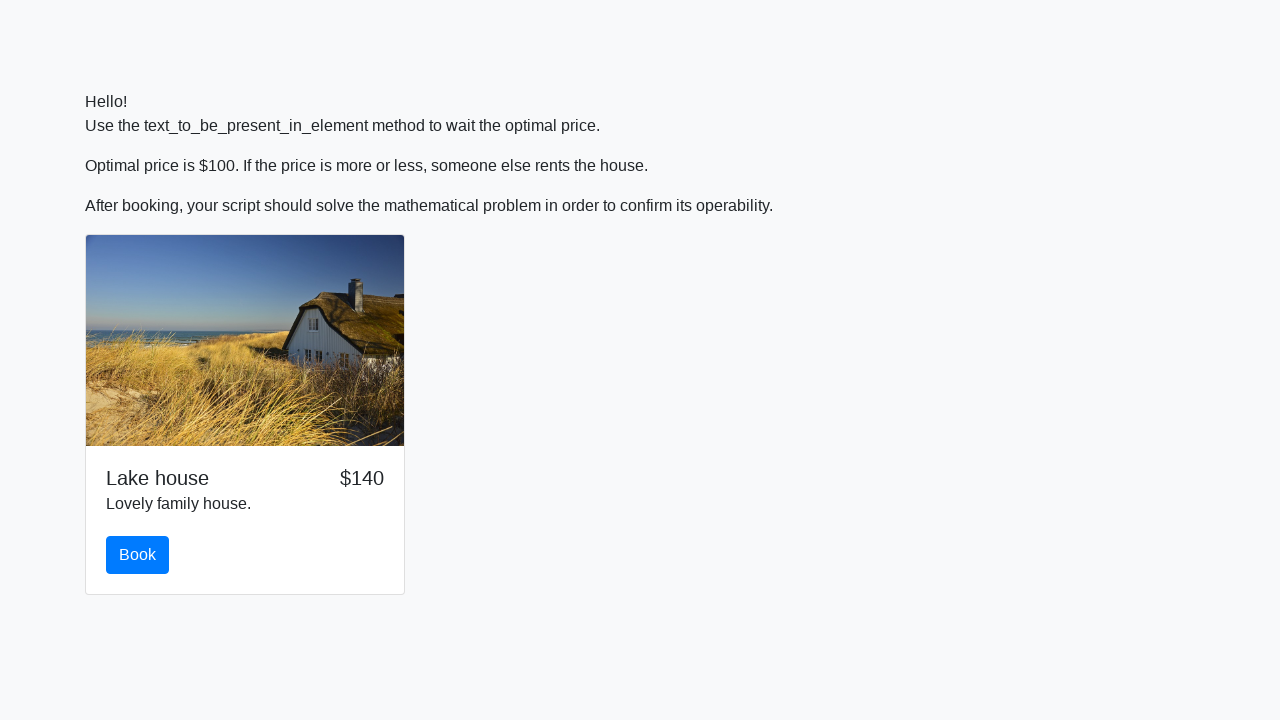